Tests double-click functionality on a button element to trigger an ondblclick JavaScript event

Starting URL: https://www.plus2net.com/javascript_tutorial/ondblclick-demo.php

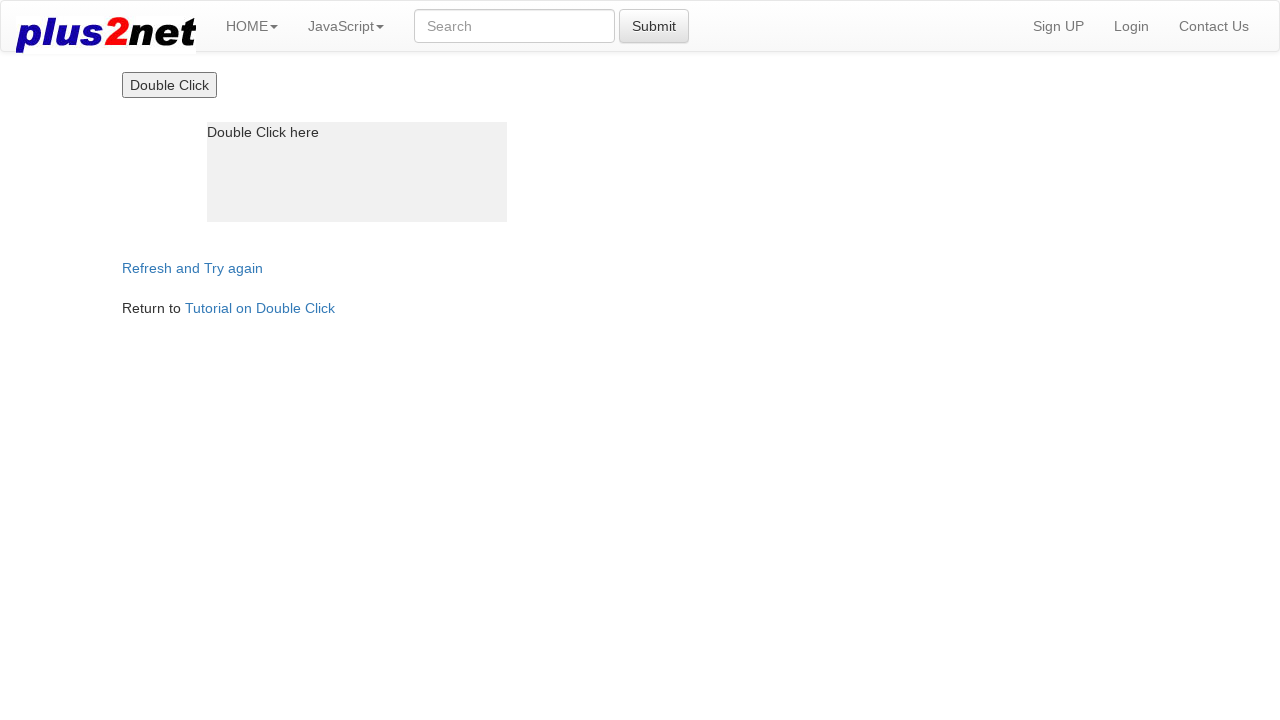

Navigated to ondblclick demo page
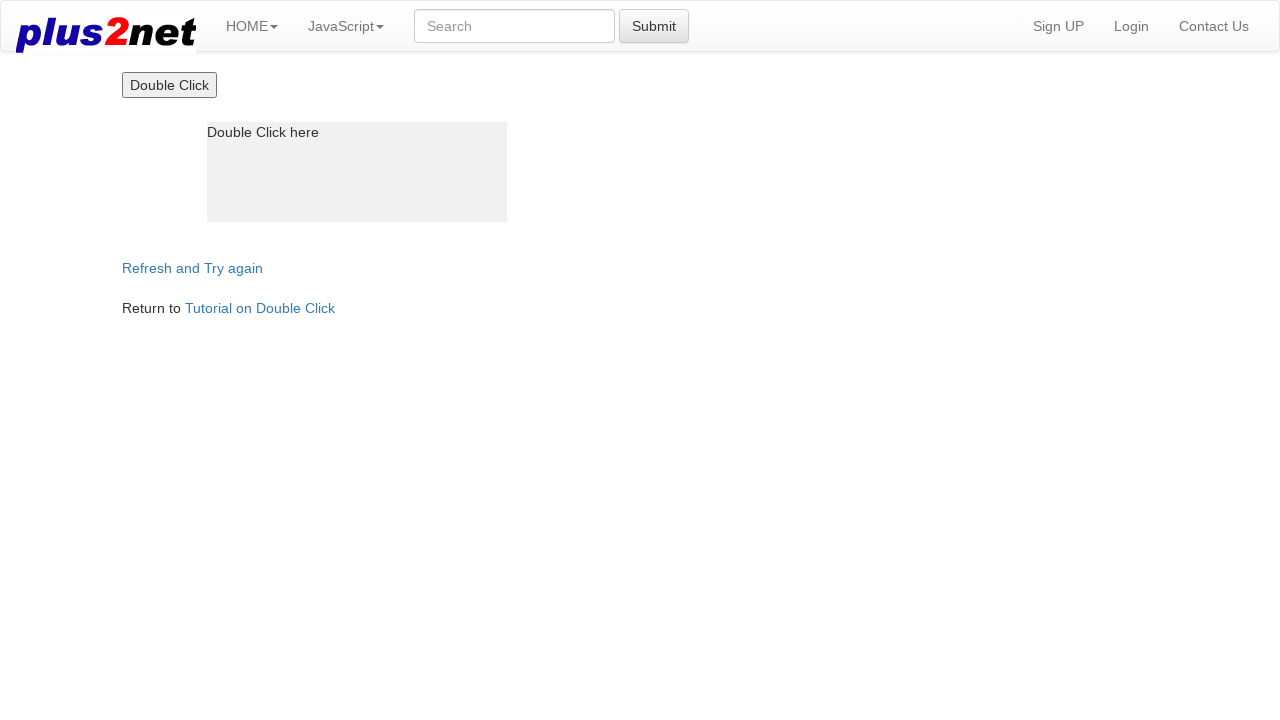

Double-clicked the button element to trigger ondblclick event at (169, 85) on input[type='button']
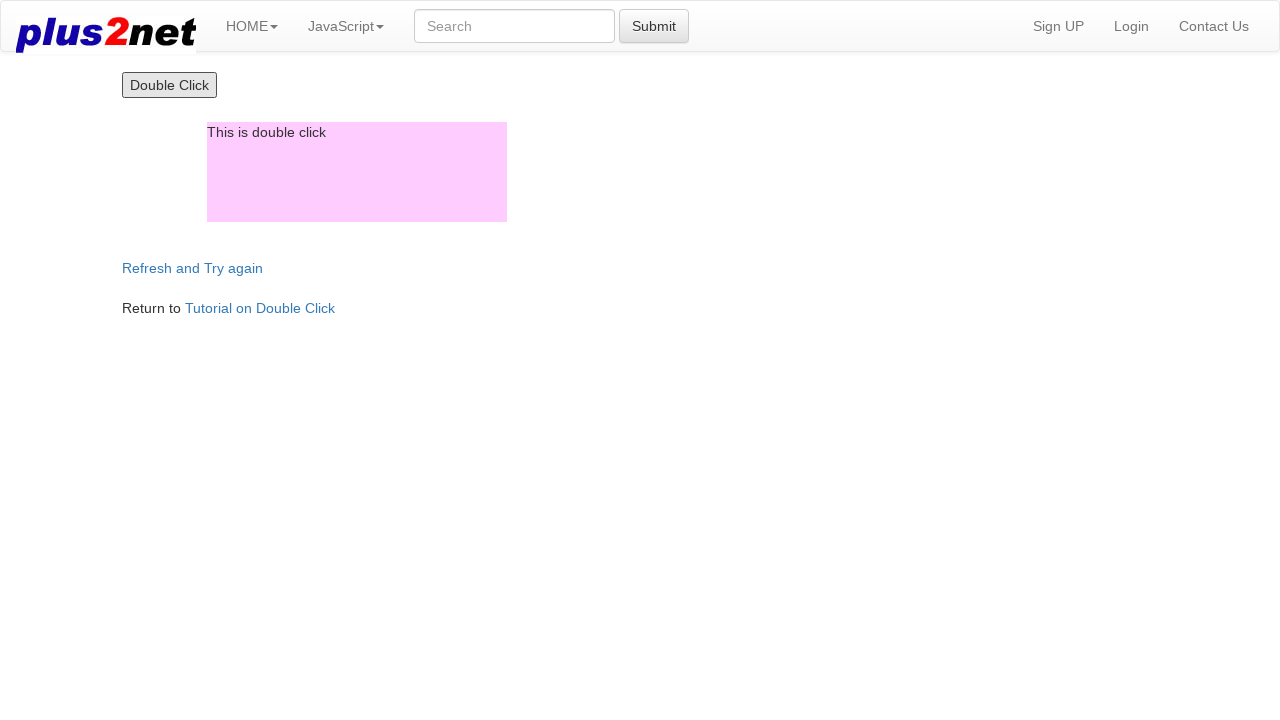

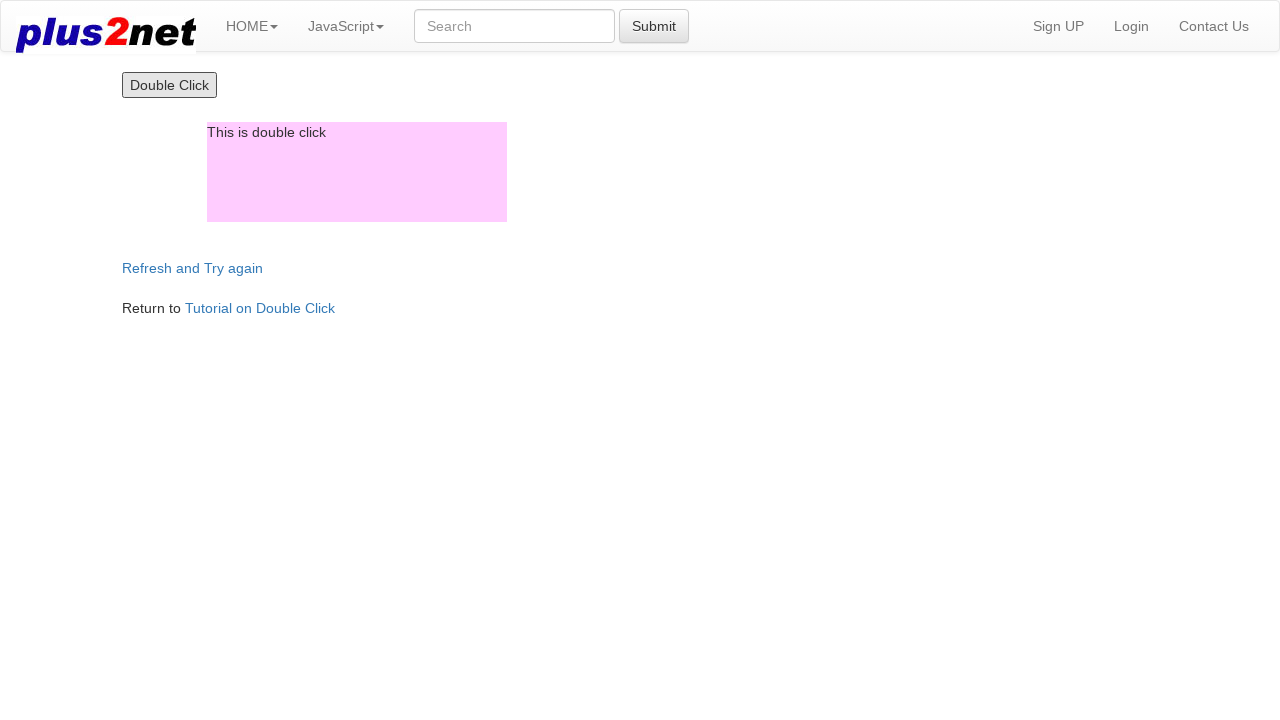